Tests table data validation by scrolling to tables, extracting values from table cells, calculating sums, and verifying the totals match expected values

Starting URL: https://rahulshettyacademy.com/AutomationPractice/

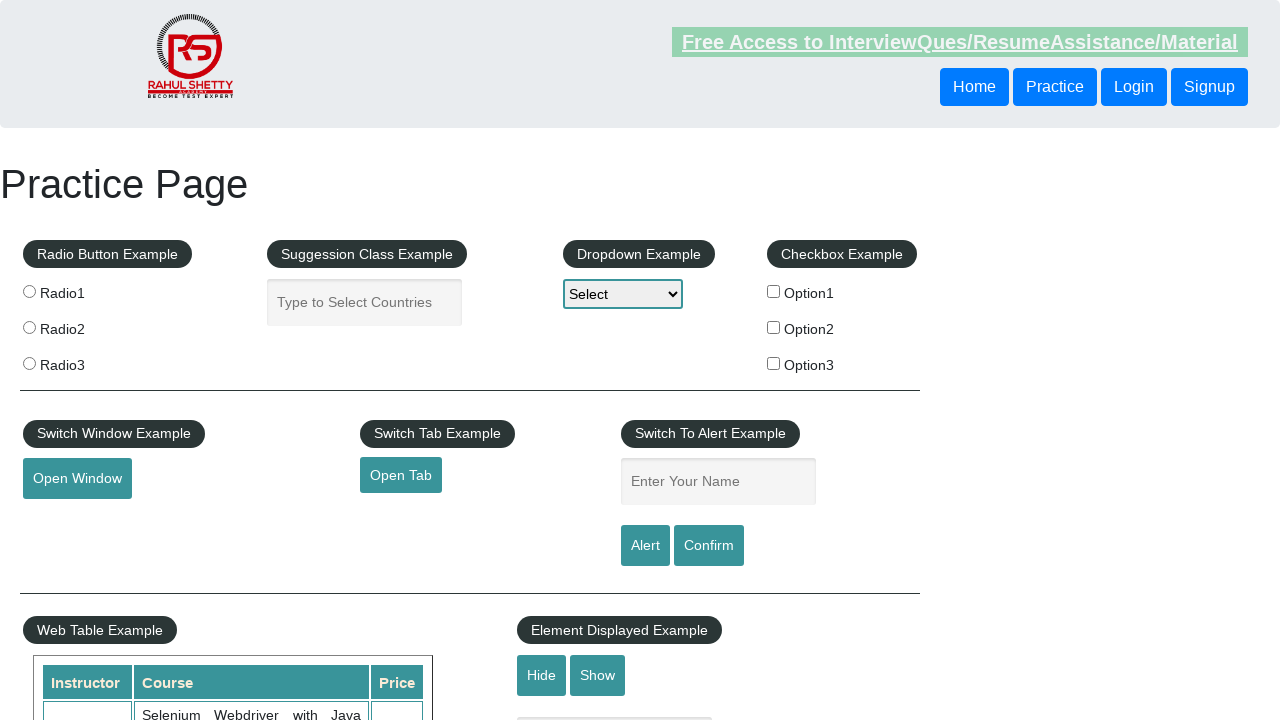

Scrolled down 700px to make table visible
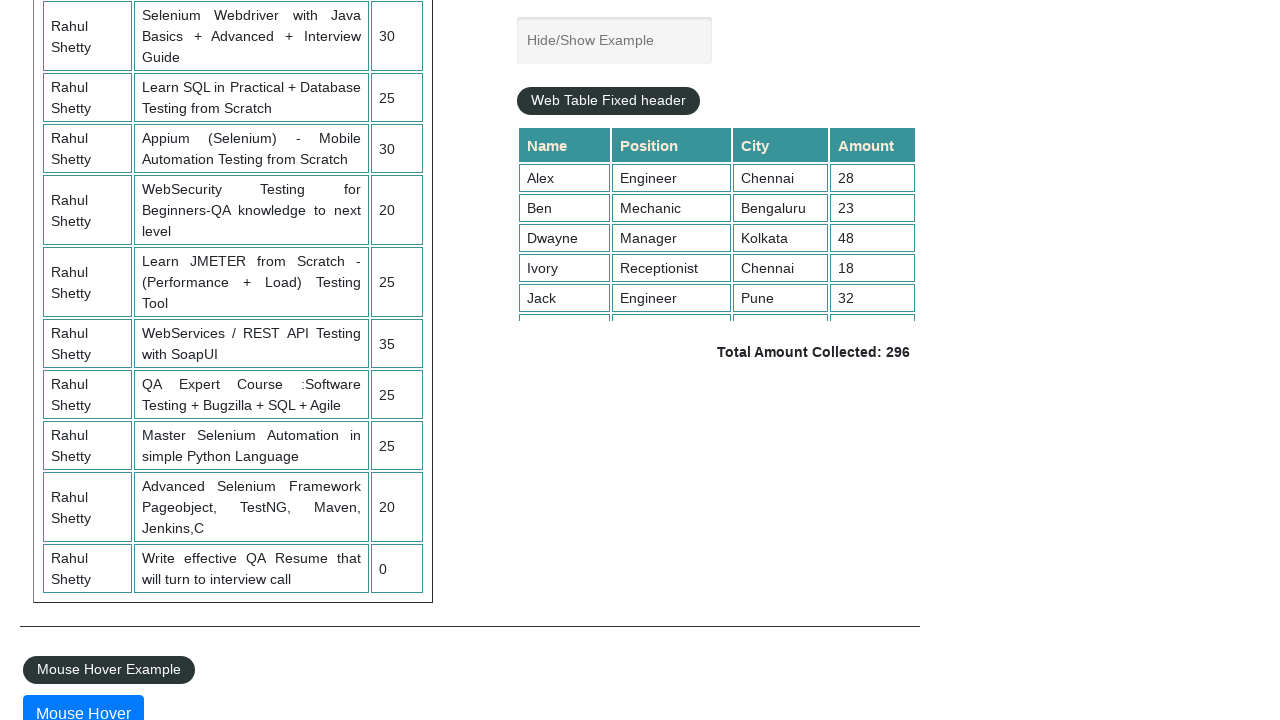

Scrolled within the fixed header table to position 5000
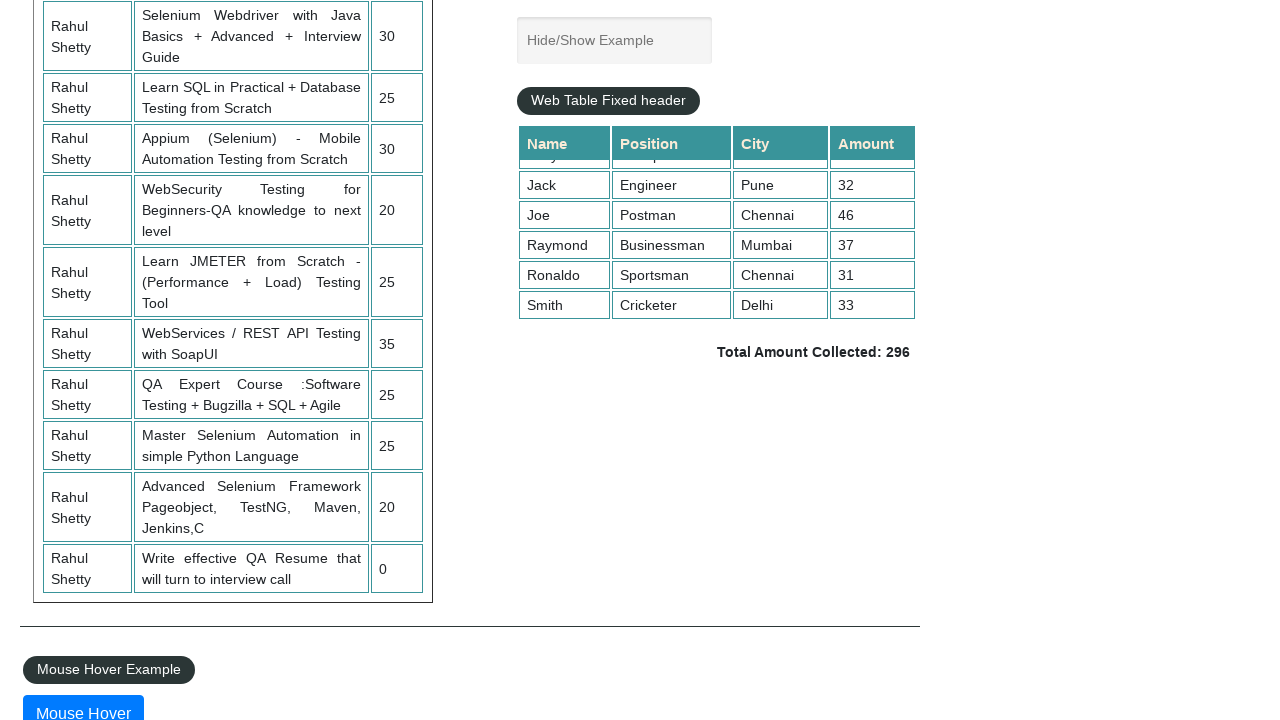

Extracted all values from 4th column of first table
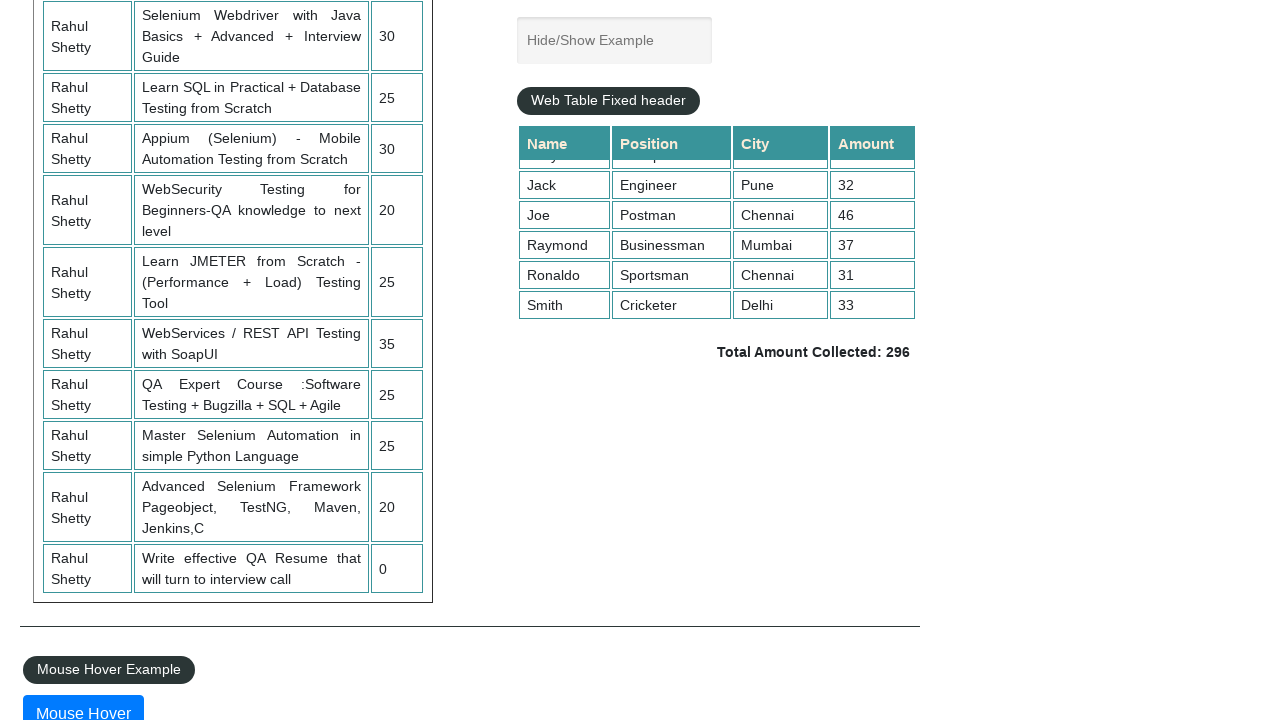

Calculated sum of 4th column values: 296
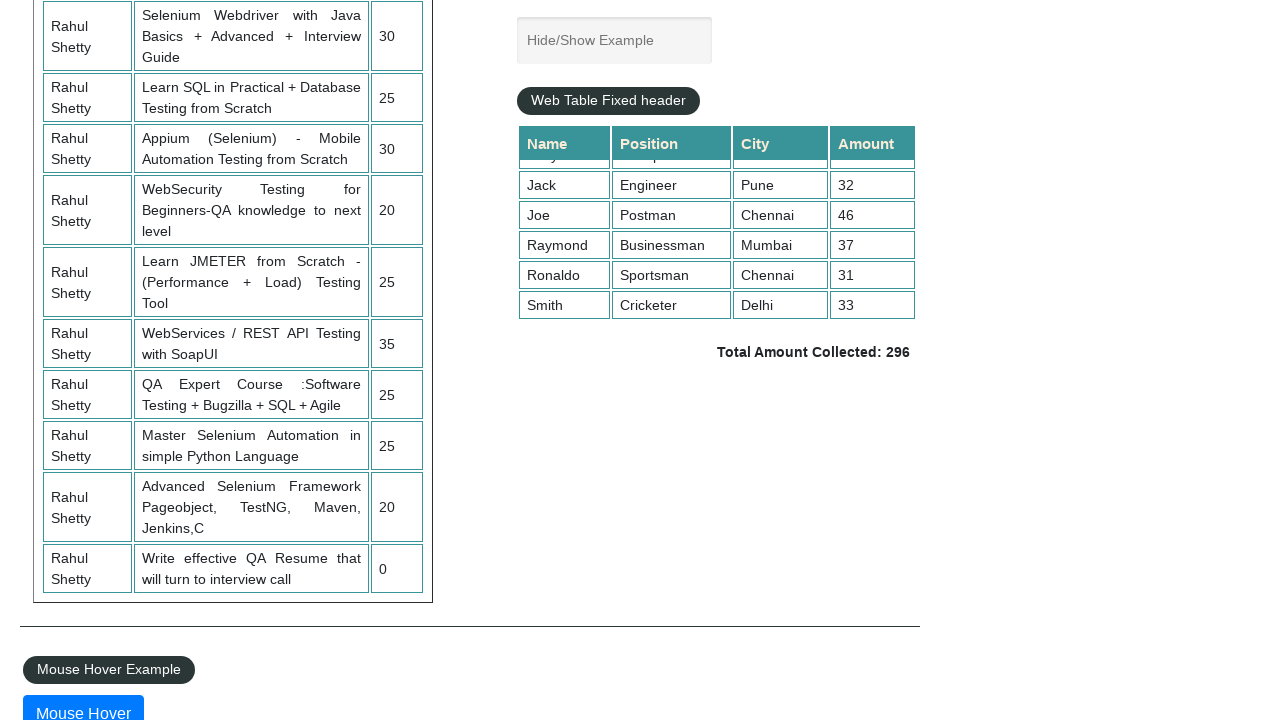

Retrieved total amount text from .totalAmount element
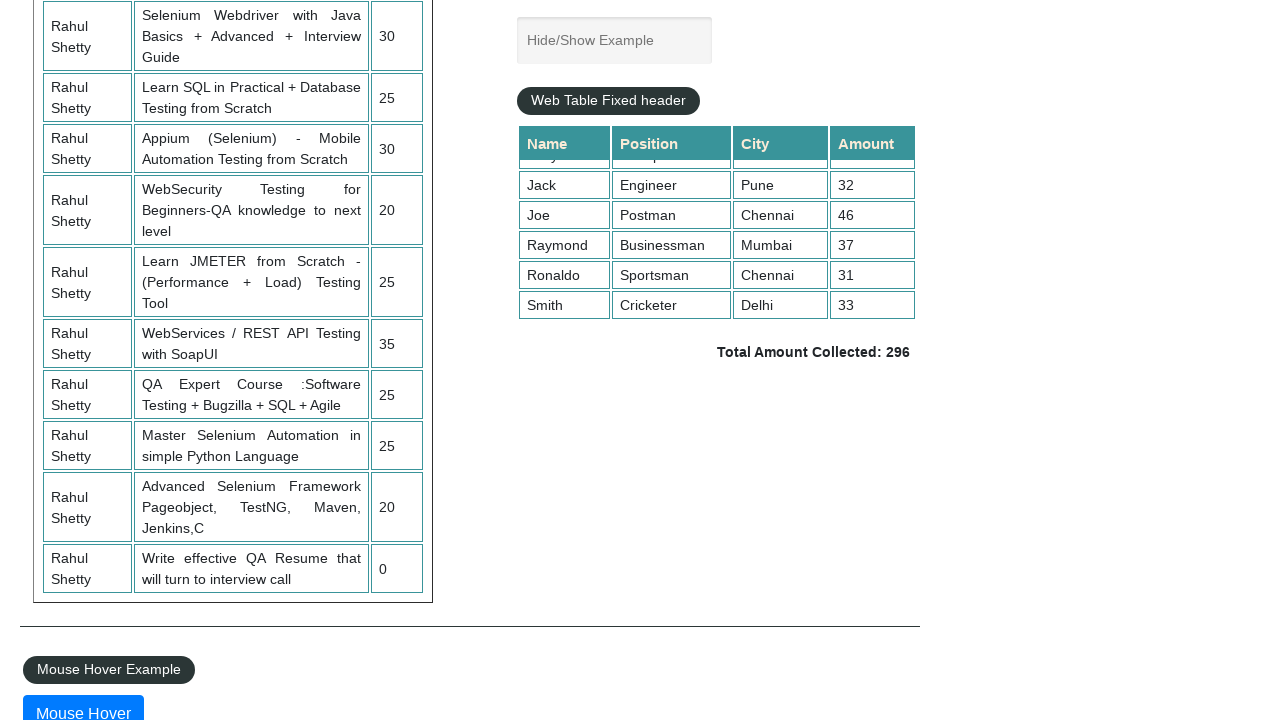

Parsed actual total amount: 296
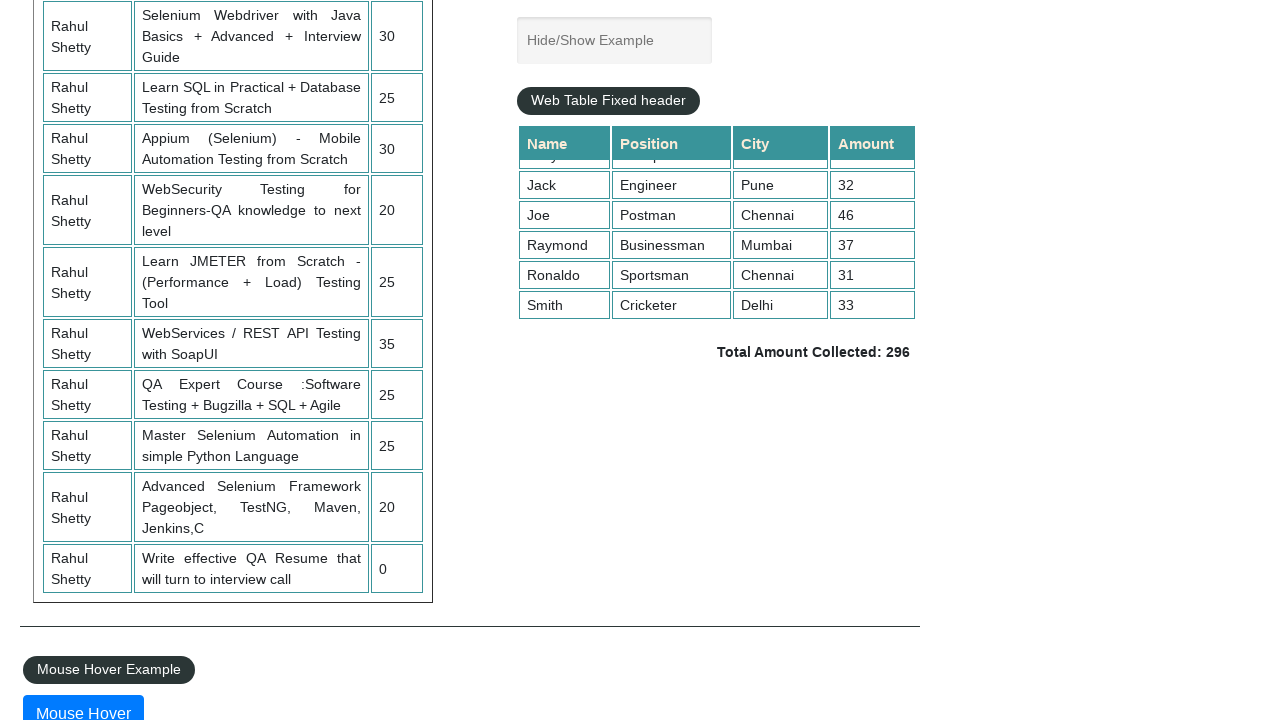

Verified sum matches: calculated 296 == actual 296
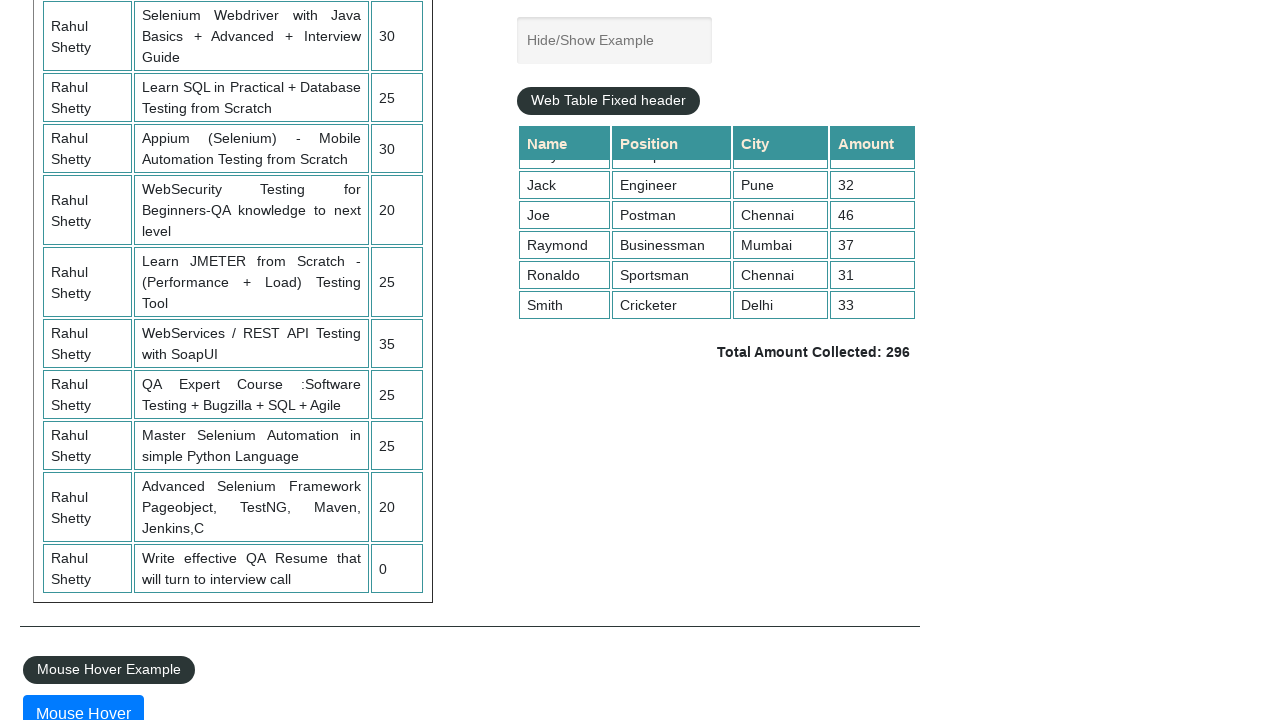

Extracted all values from 3rd column of second table
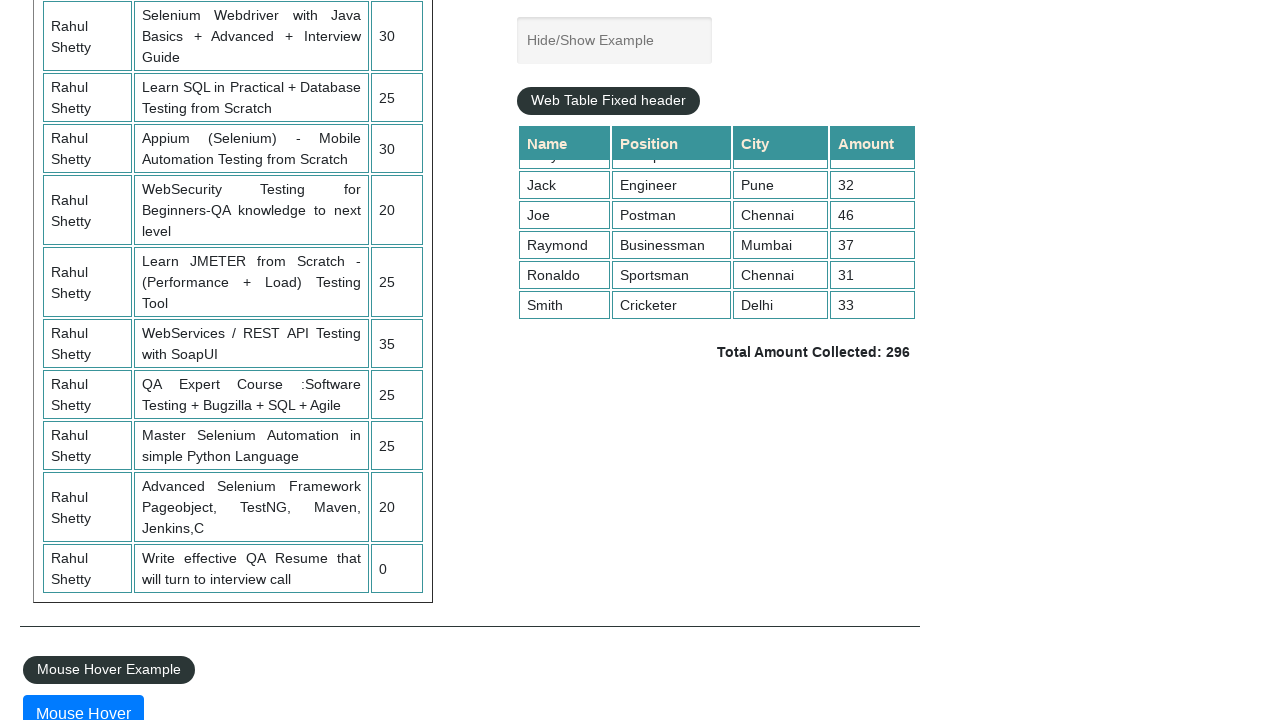

Calculated sum of second table 3rd column values: 235
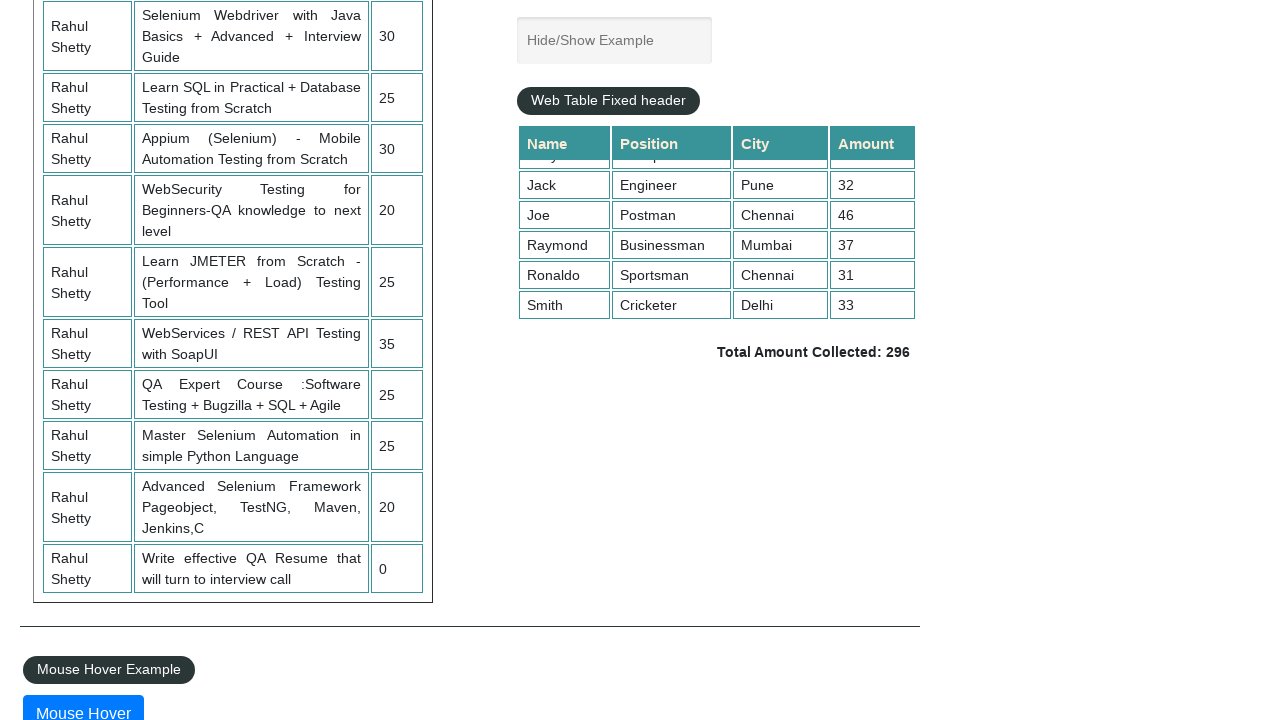

Counted table rows in second table: 11
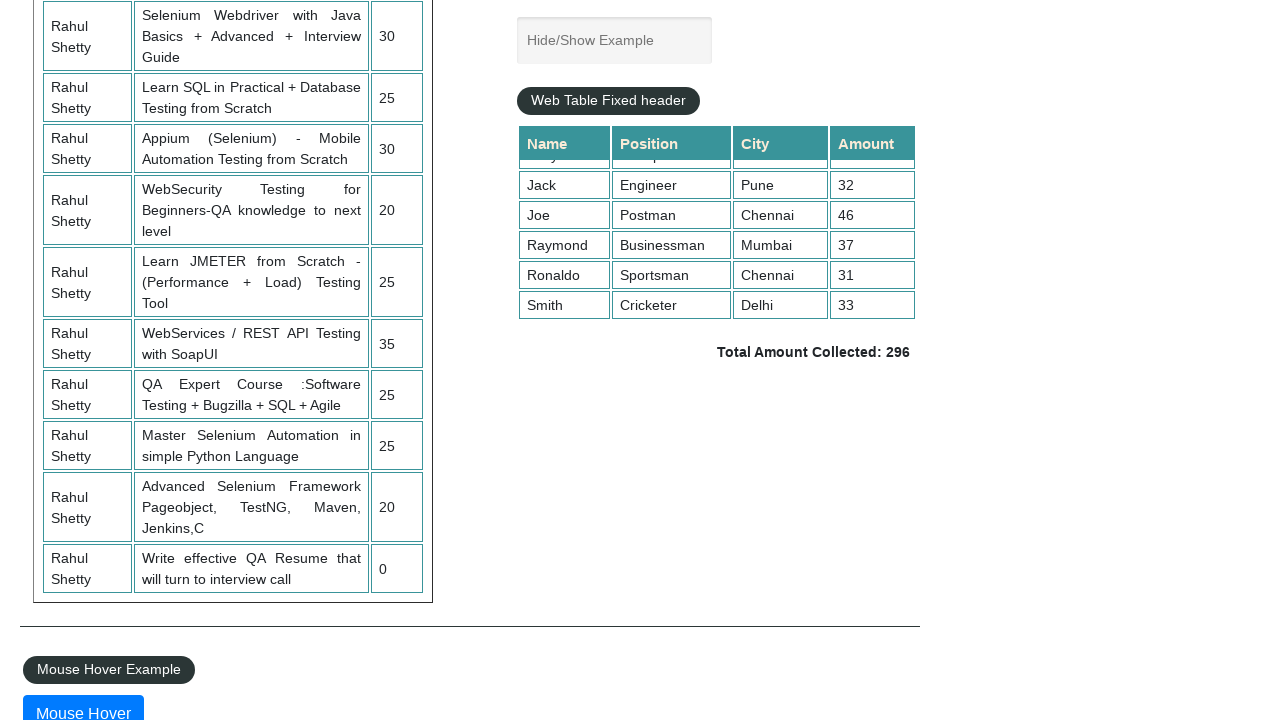

Counted table headers in second table: 3
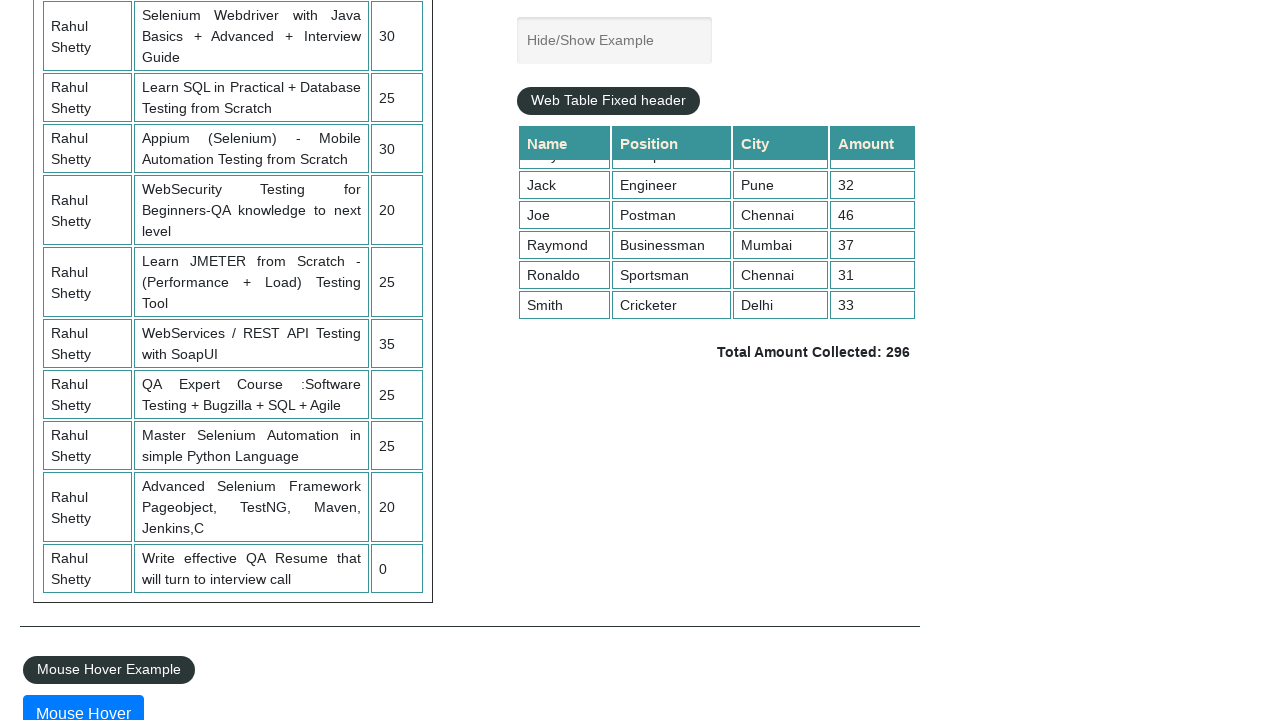

Located all rows in second table
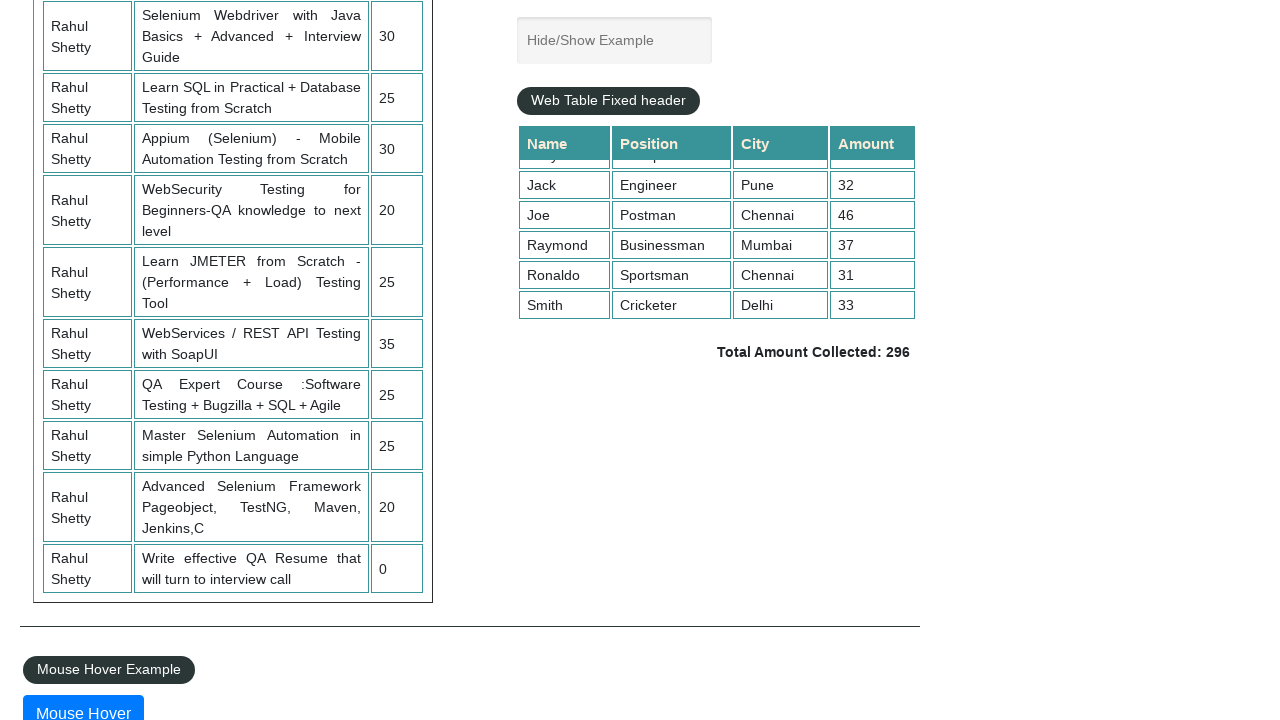

Extracted text from third row: 
                            Rahul Shetty
                            Learn SQL in Practical + Database Testing from Scratch
                            25
                        
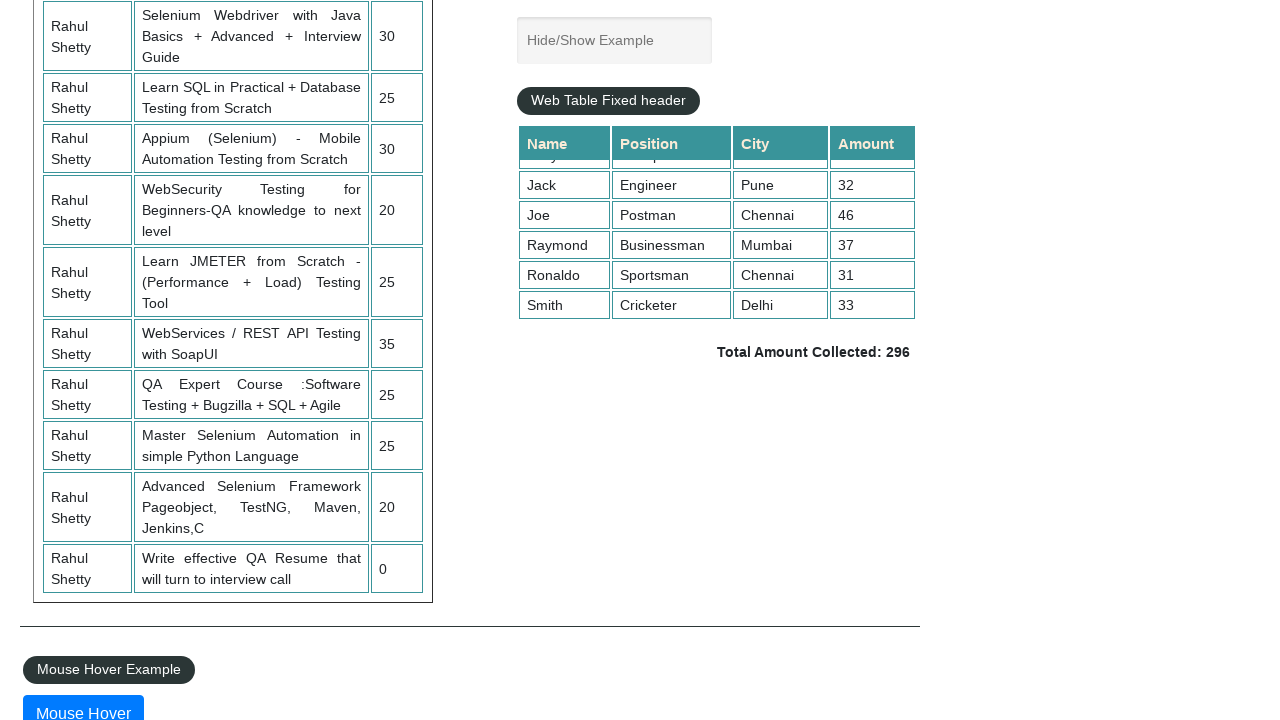

Extracted text from first row: 
                            Instructor
                            Course
                            Price
                        
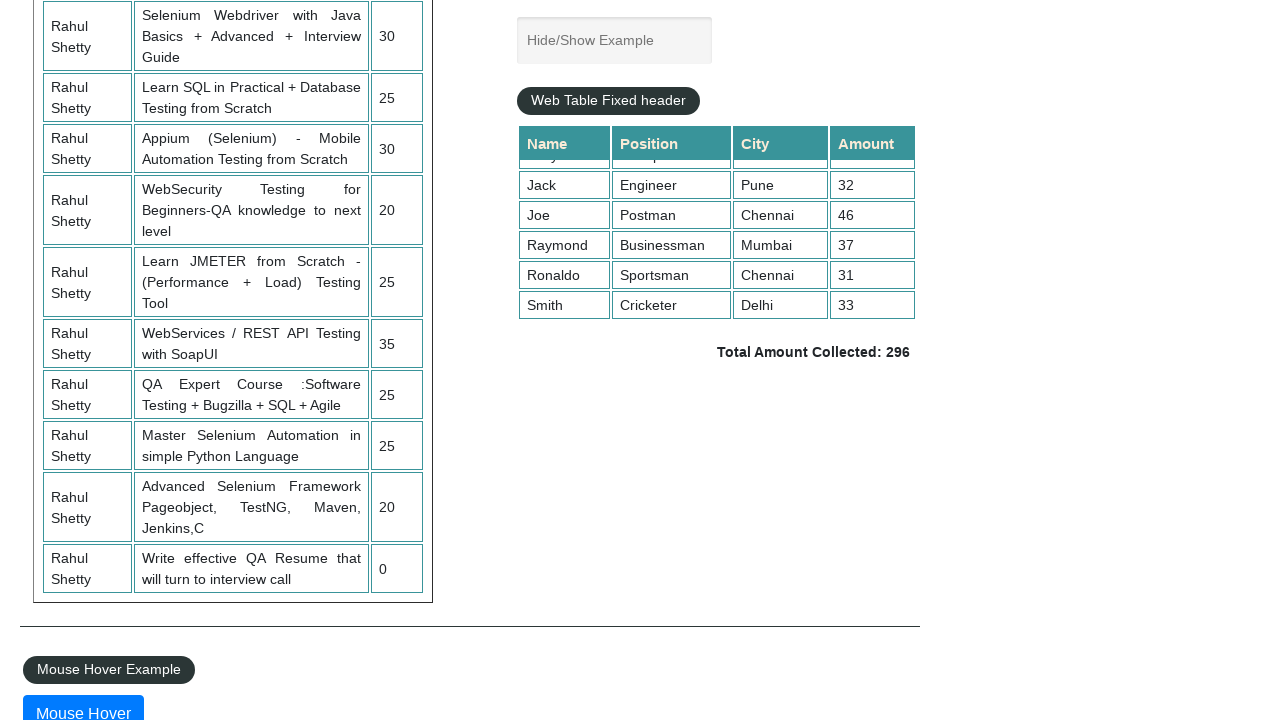

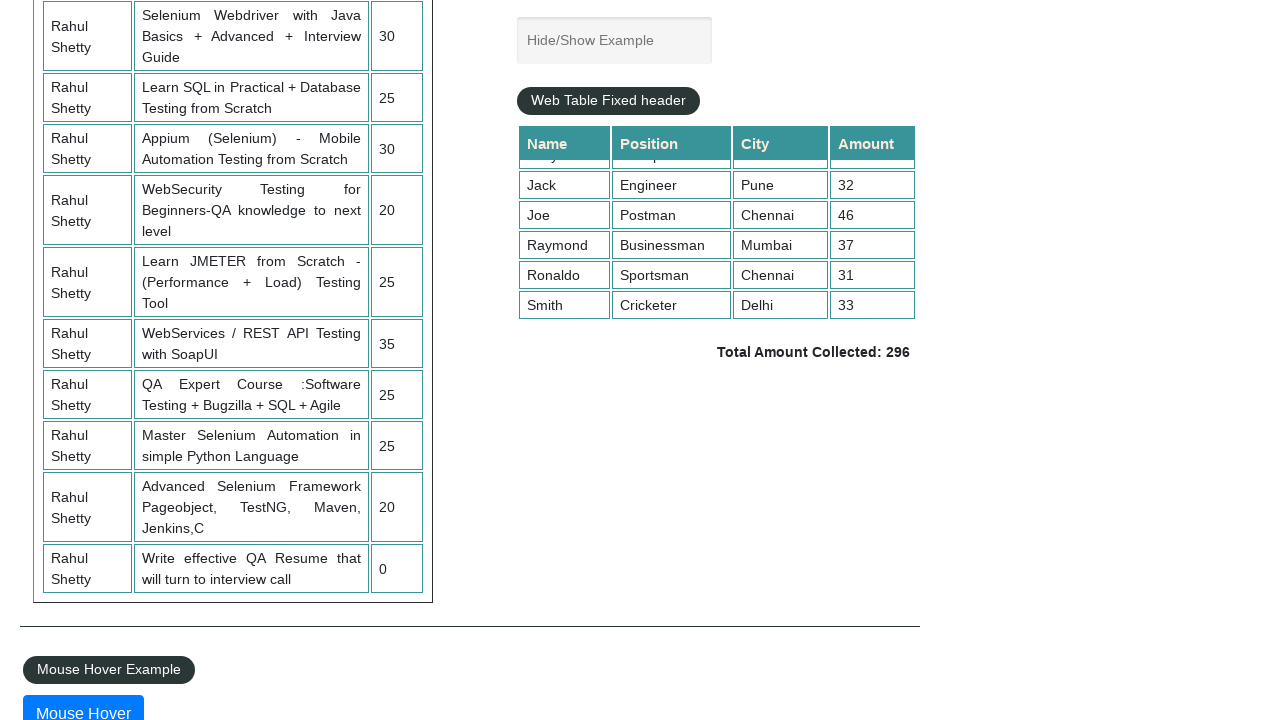